Tests sorting the Due column in ascending order using semantic class-based locators on the second table

Starting URL: http://the-internet.herokuapp.com/tables

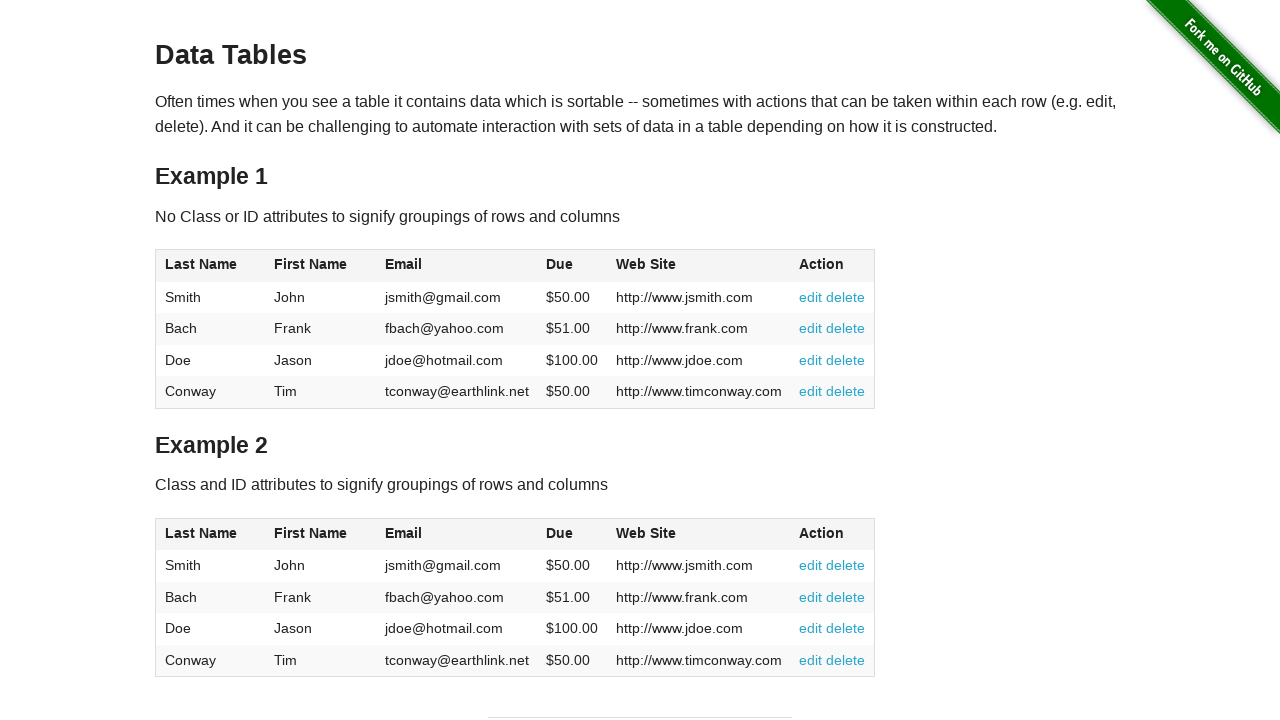

Clicked Due column header in second table to sort at (560, 533) on #table2 thead .dues
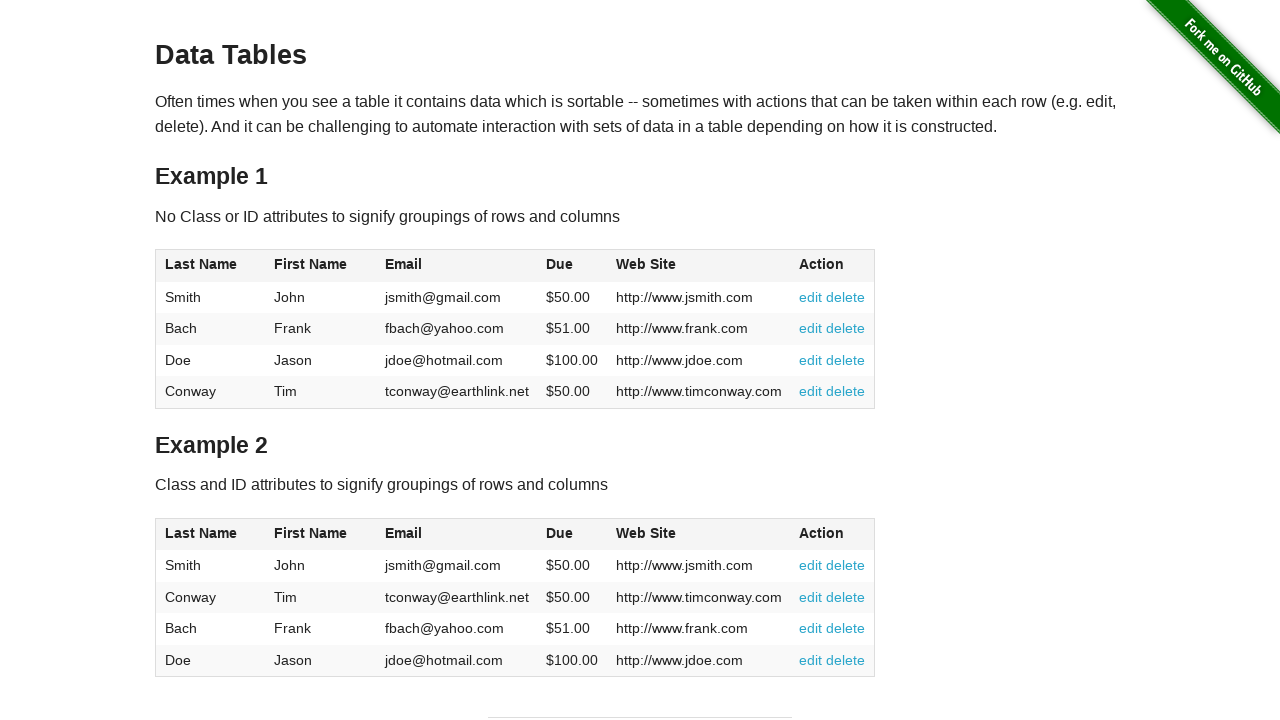

Due column elements in second table loaded after sorting
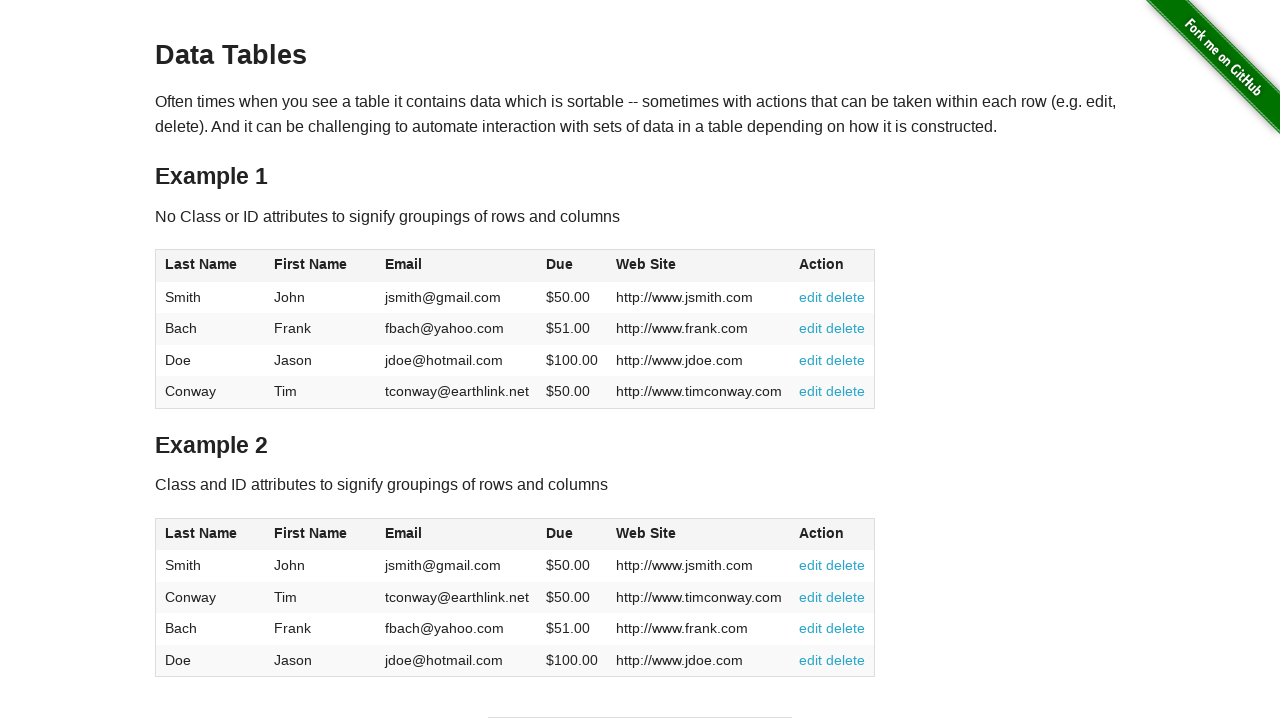

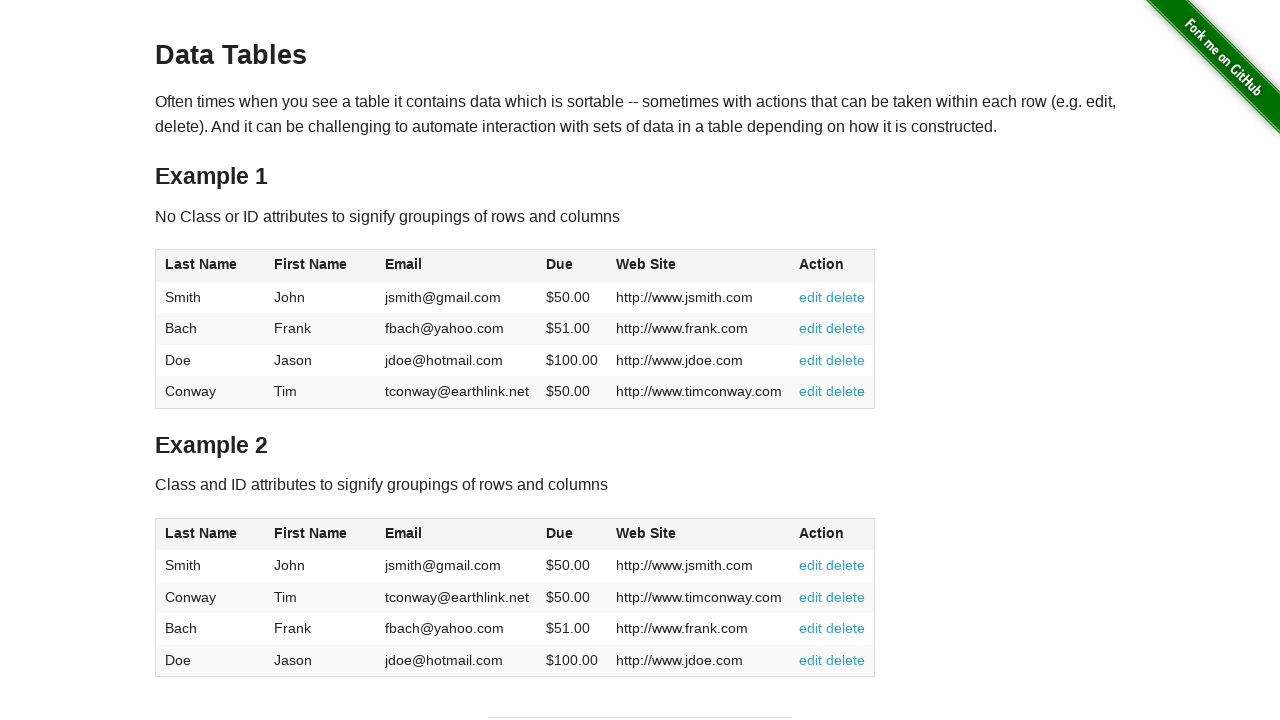